Tests navigation to the Exit Intent page by clicking the link and verifying the page loads

Starting URL: https://the-internet.herokuapp.com/

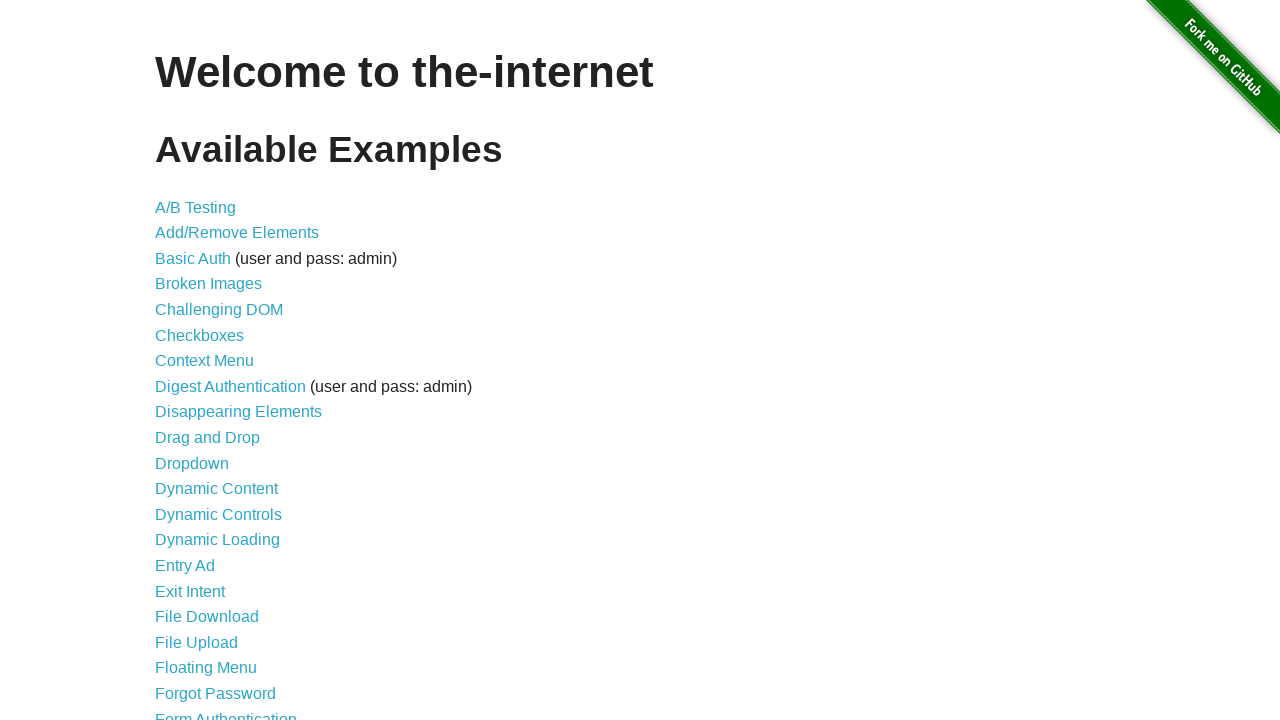

Waited for floating menu link to load on the-internet.herokuapp.com homepage
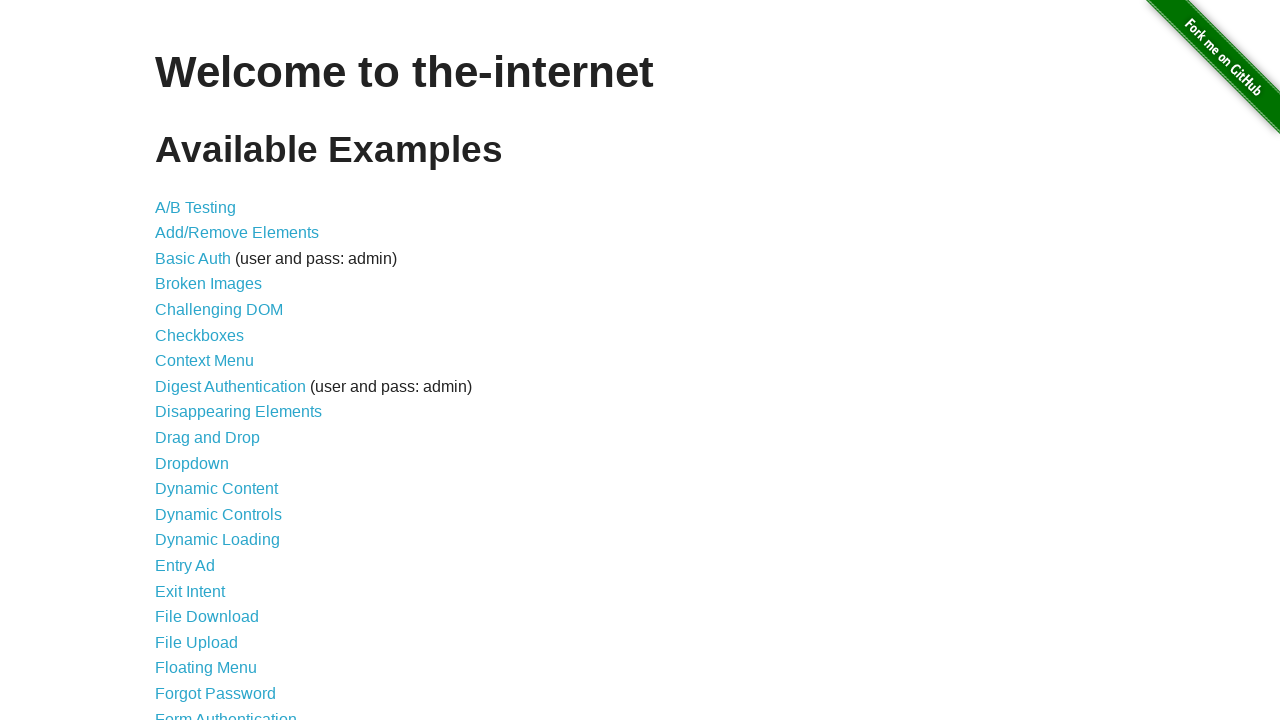

Clicked on Exit Intent link at (190, 591) on xpath=//a [@href='/exit_intent']
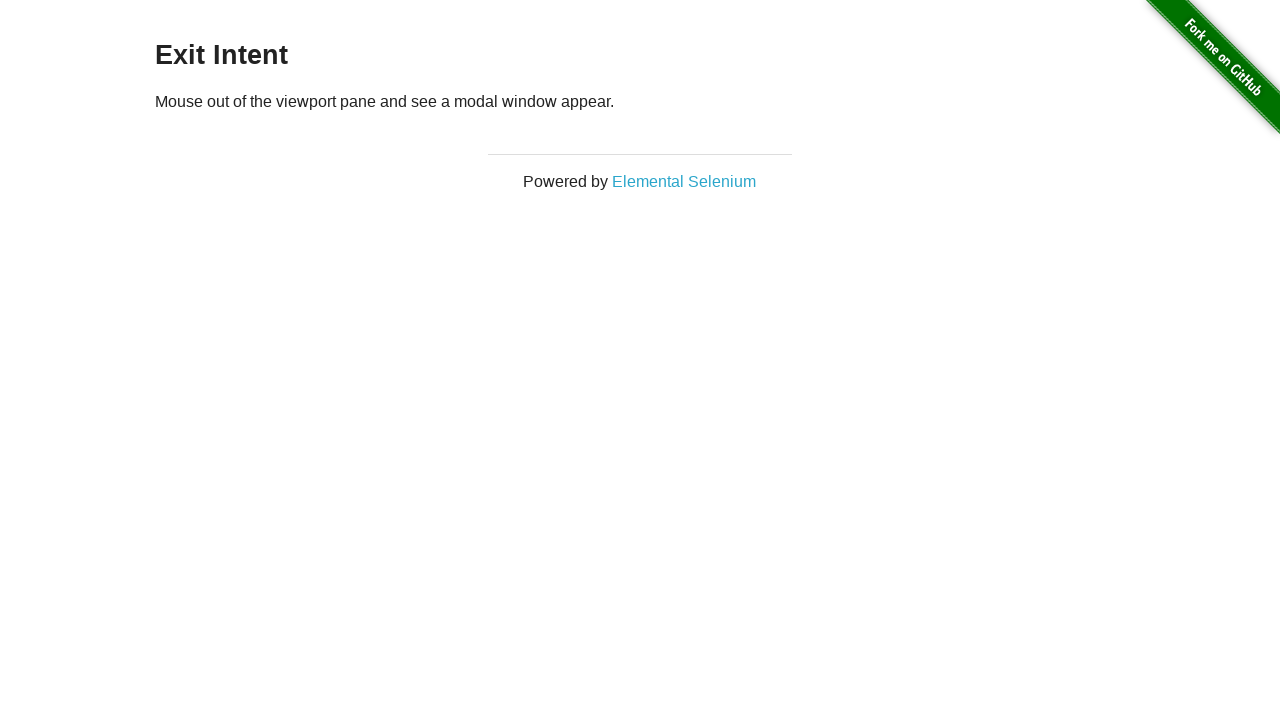

Exit Intent page loaded successfully with header element visible
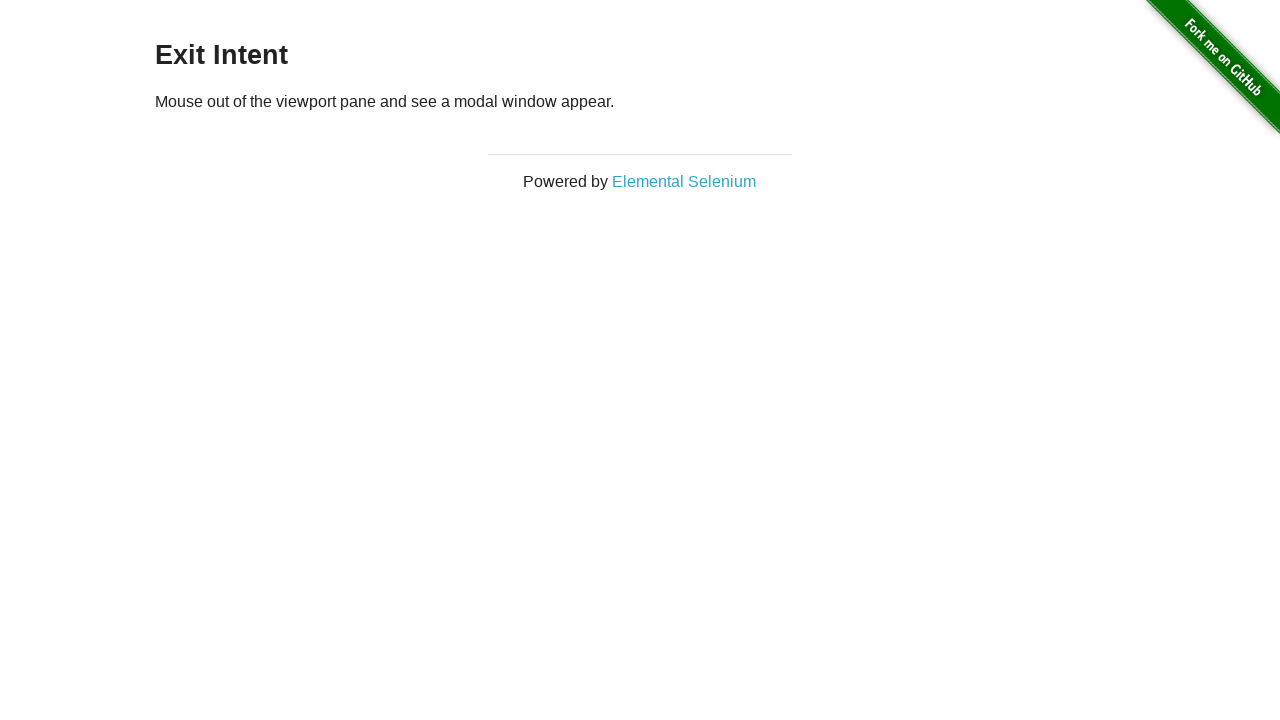

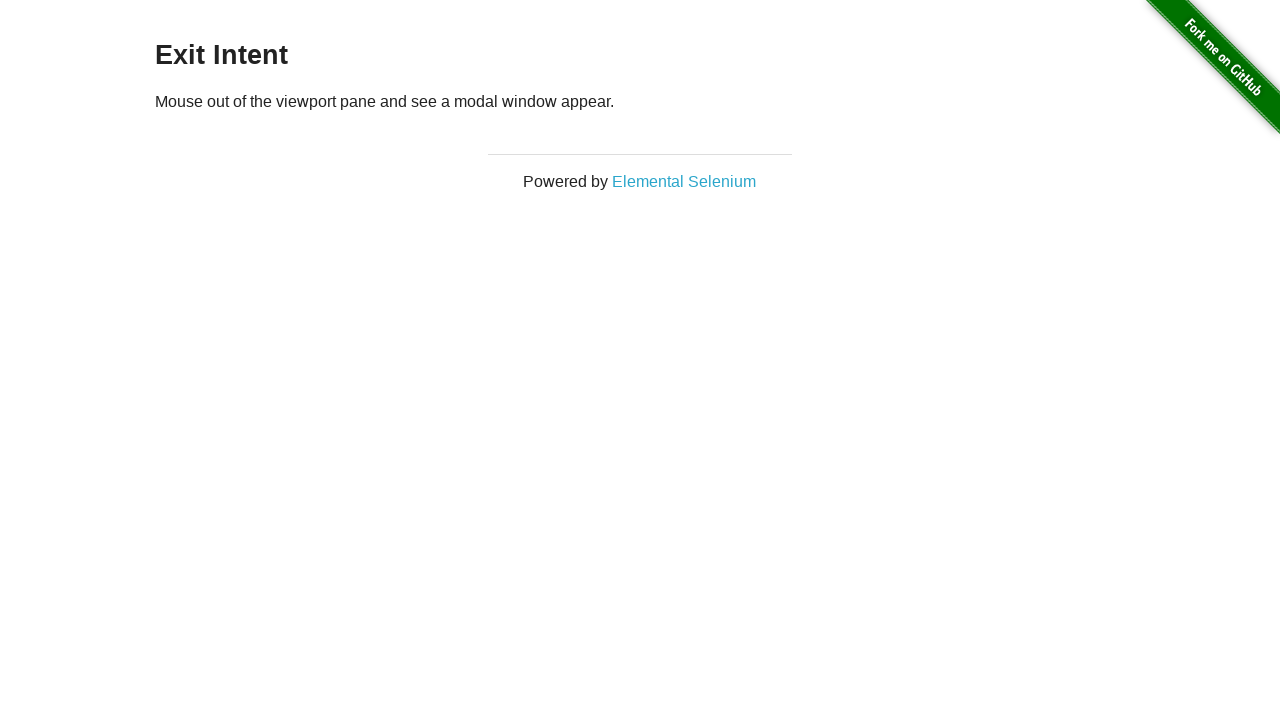